Tests browser window handling functionality by clicking a button to open a new window, creating additional windows programmatically, navigating to a sample page, and verifying content across multiple windows.

Starting URL: https://demoqa.com/browser-windows

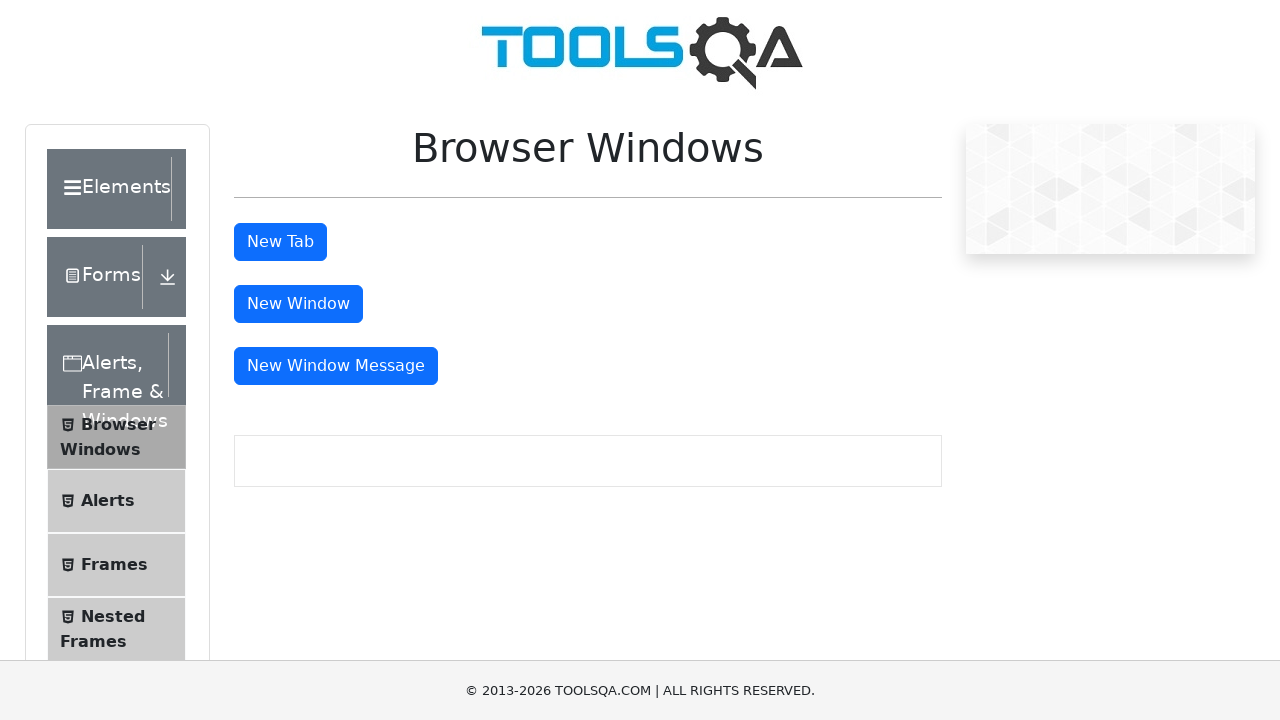

Clicked button to open new window at (298, 304) on #windowButton
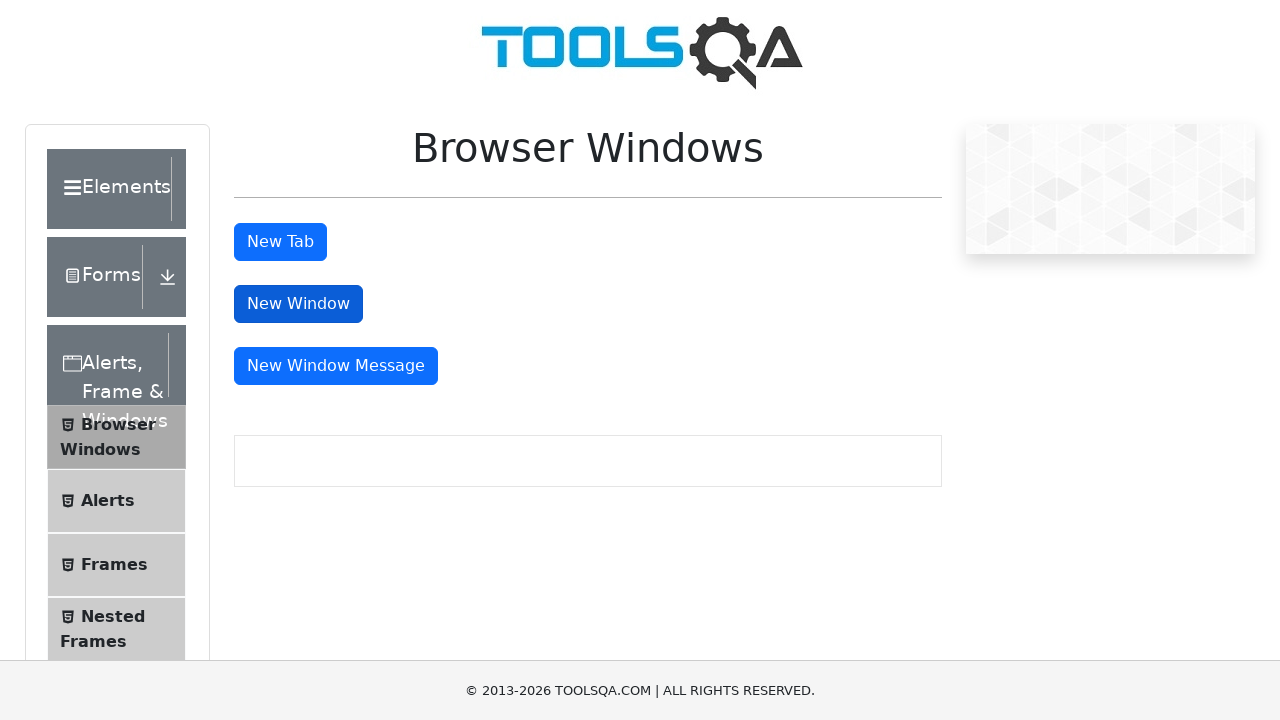

New window opened and captured
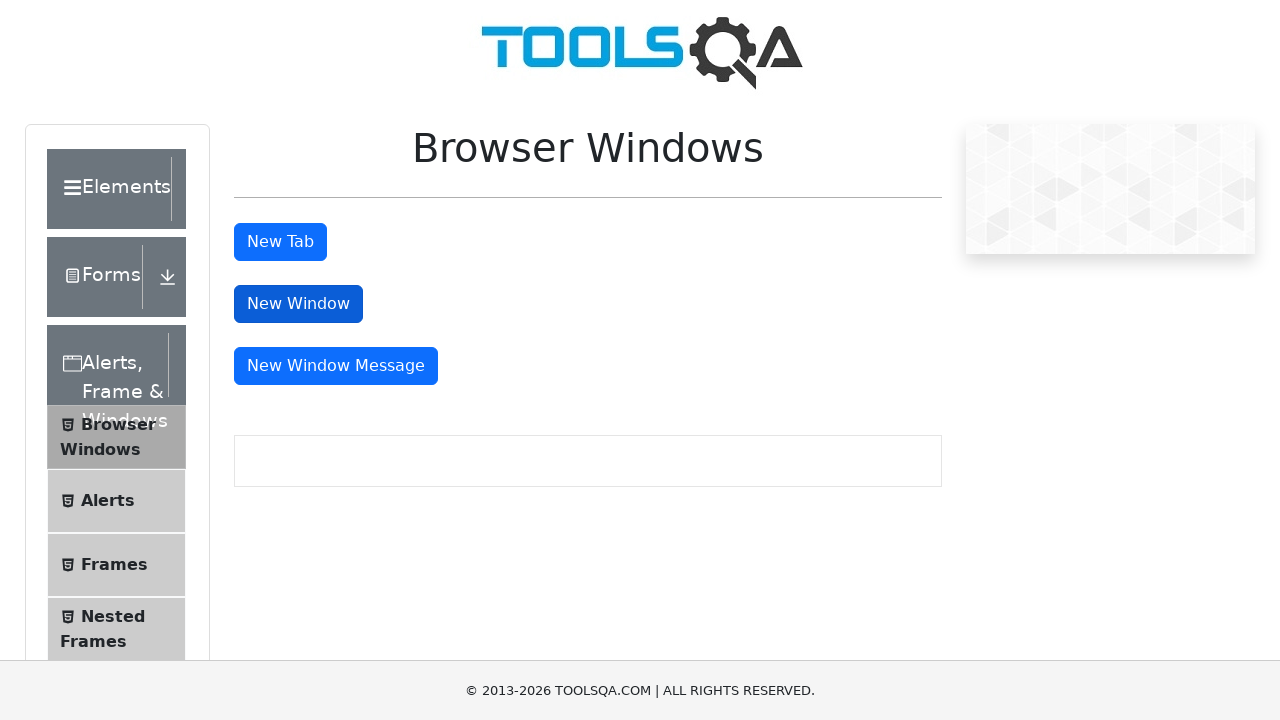

Sample heading element loaded in new window
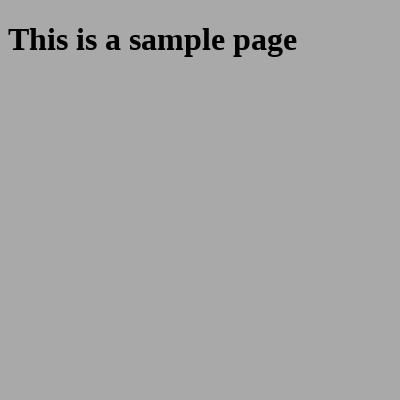

Retrieved heading text from new window: 'This is a sample page'
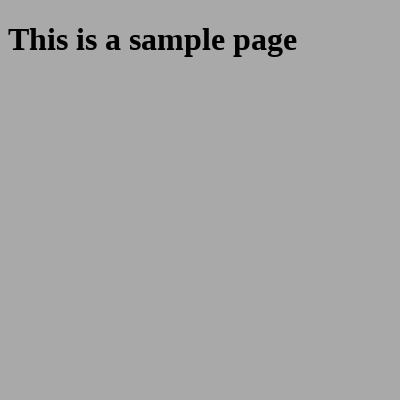

Closed the new window
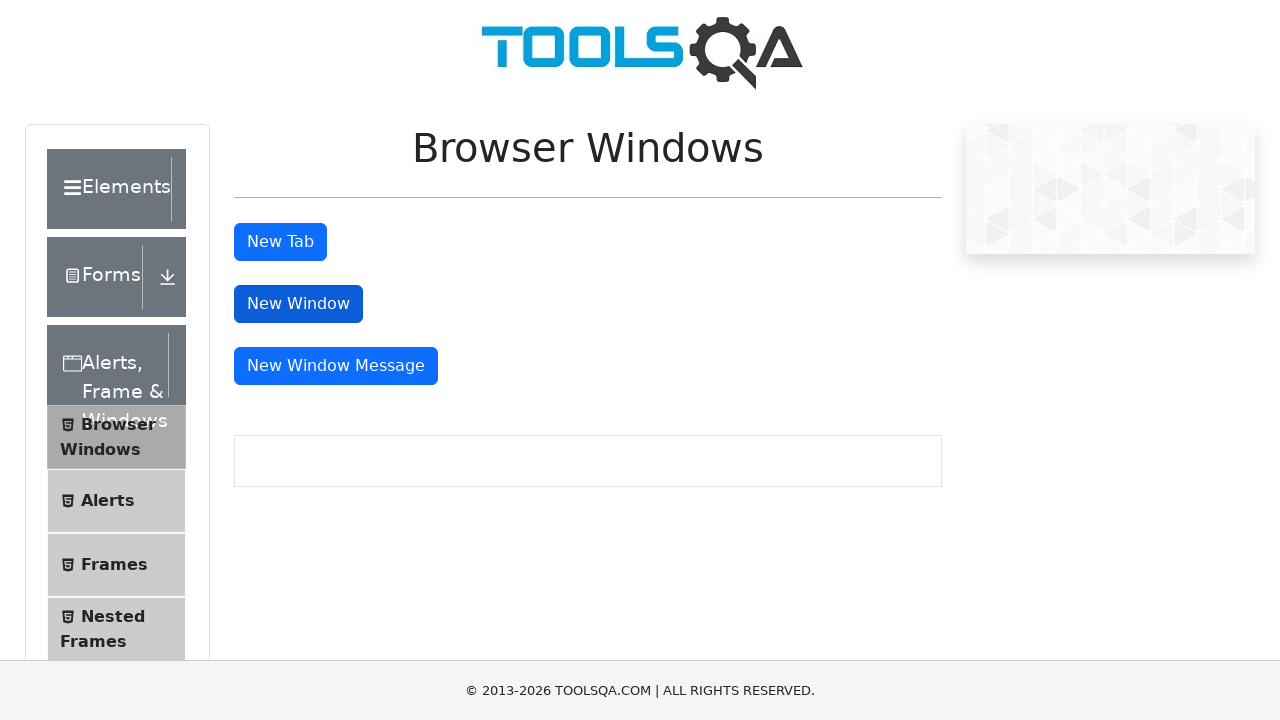

Created another new page
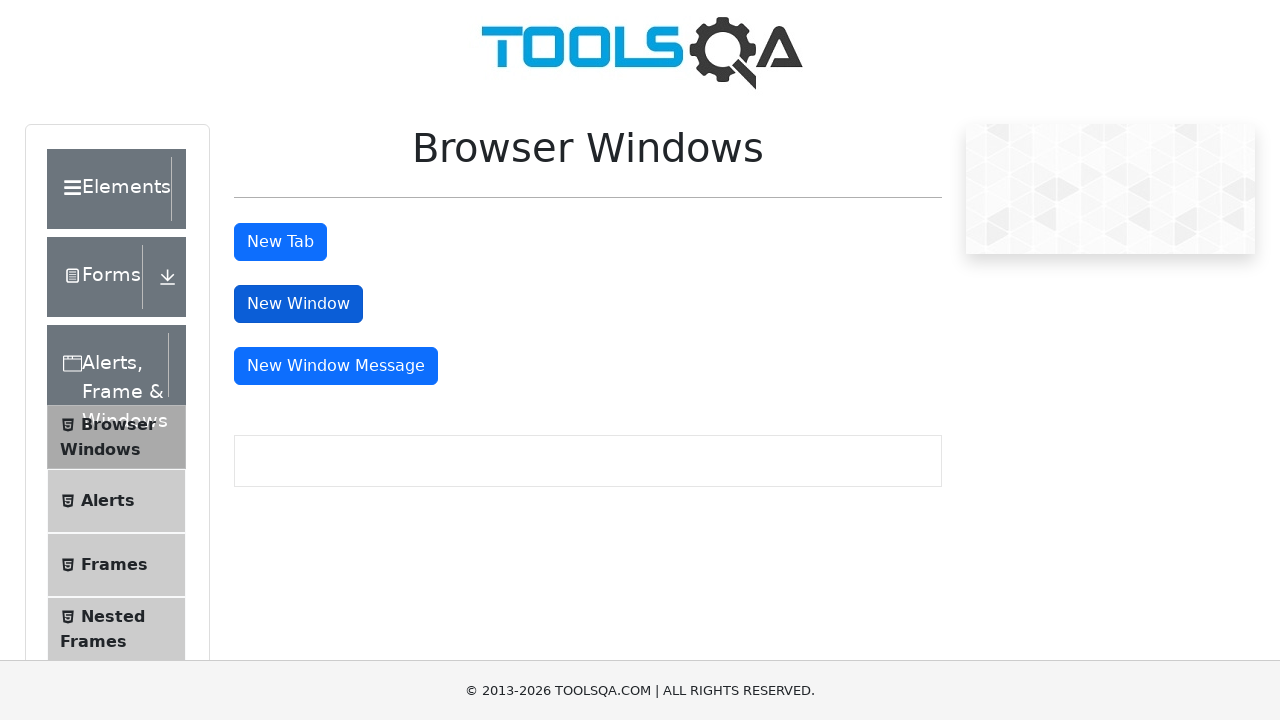

Navigated to sample page in new window
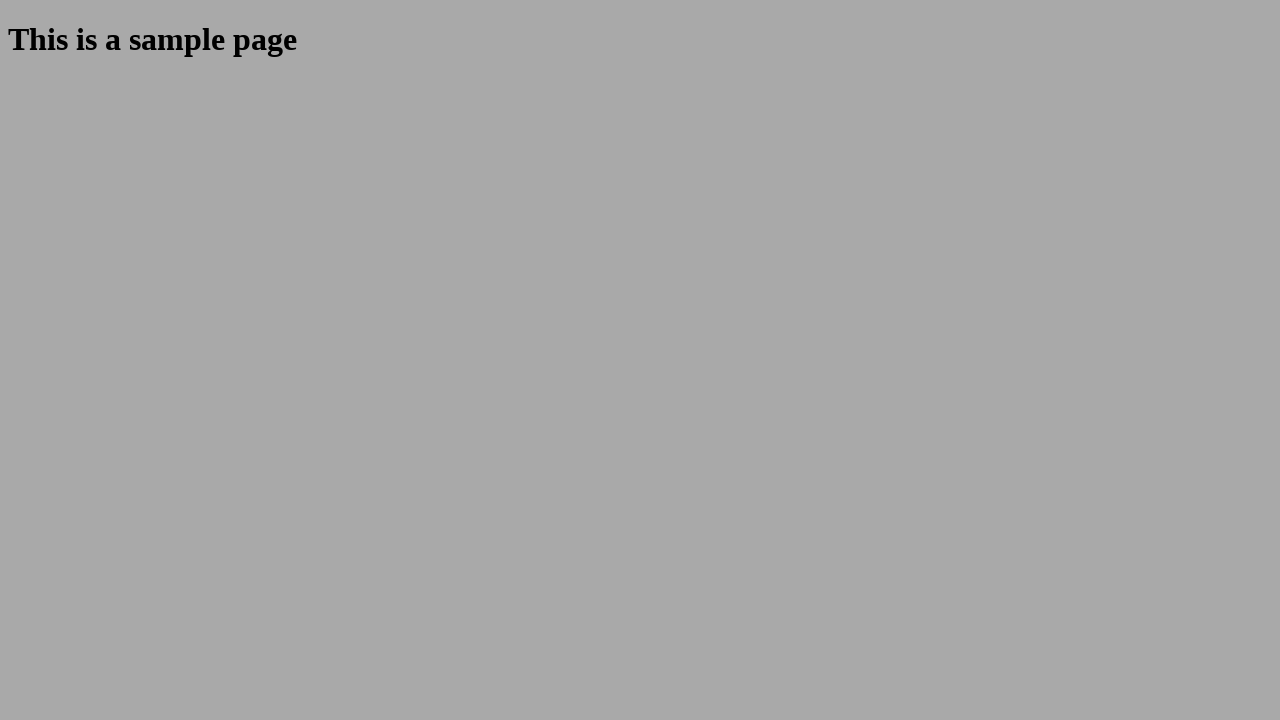

Sample heading element loaded in second new window
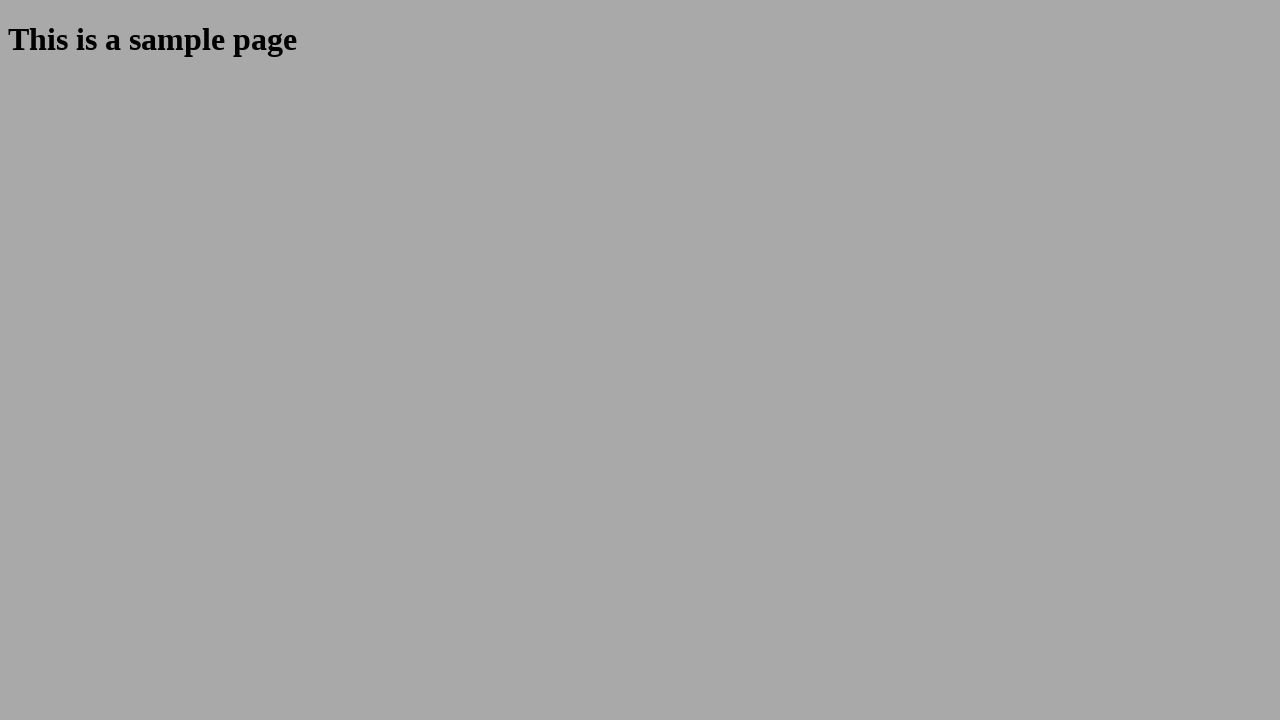

Retrieved heading text from sample page: 'This is a sample page'
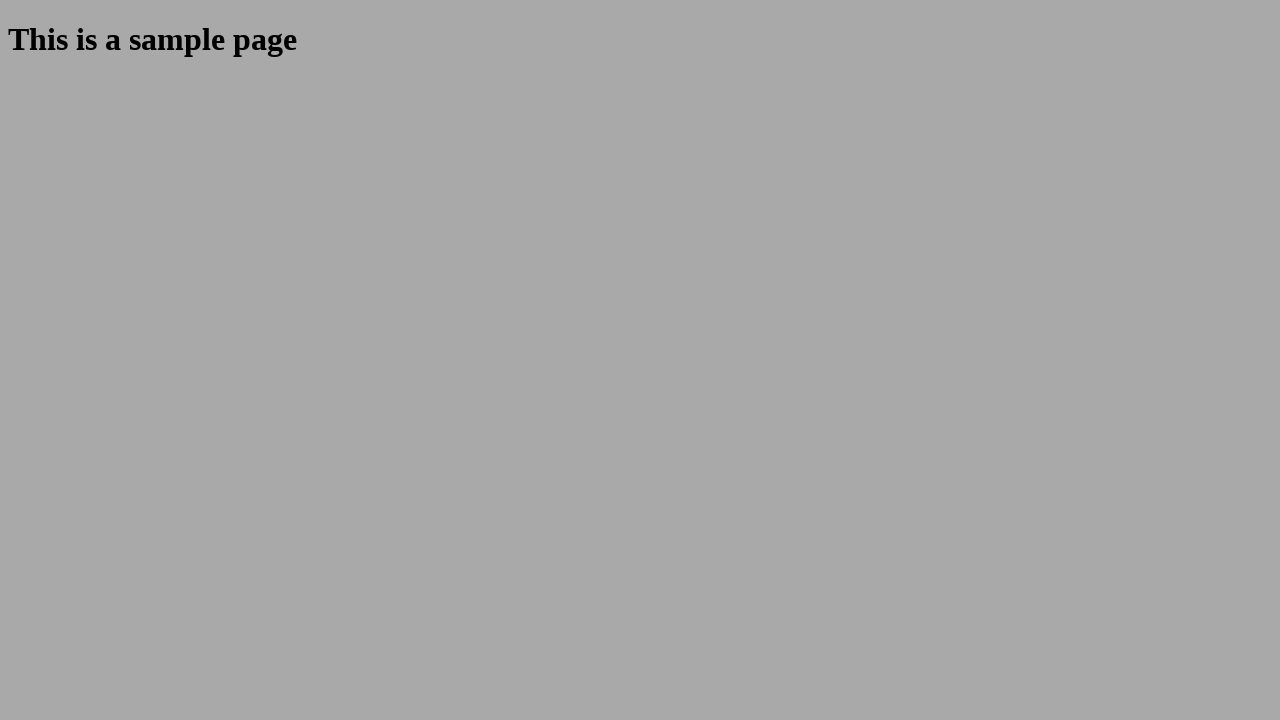

Closed the second new window
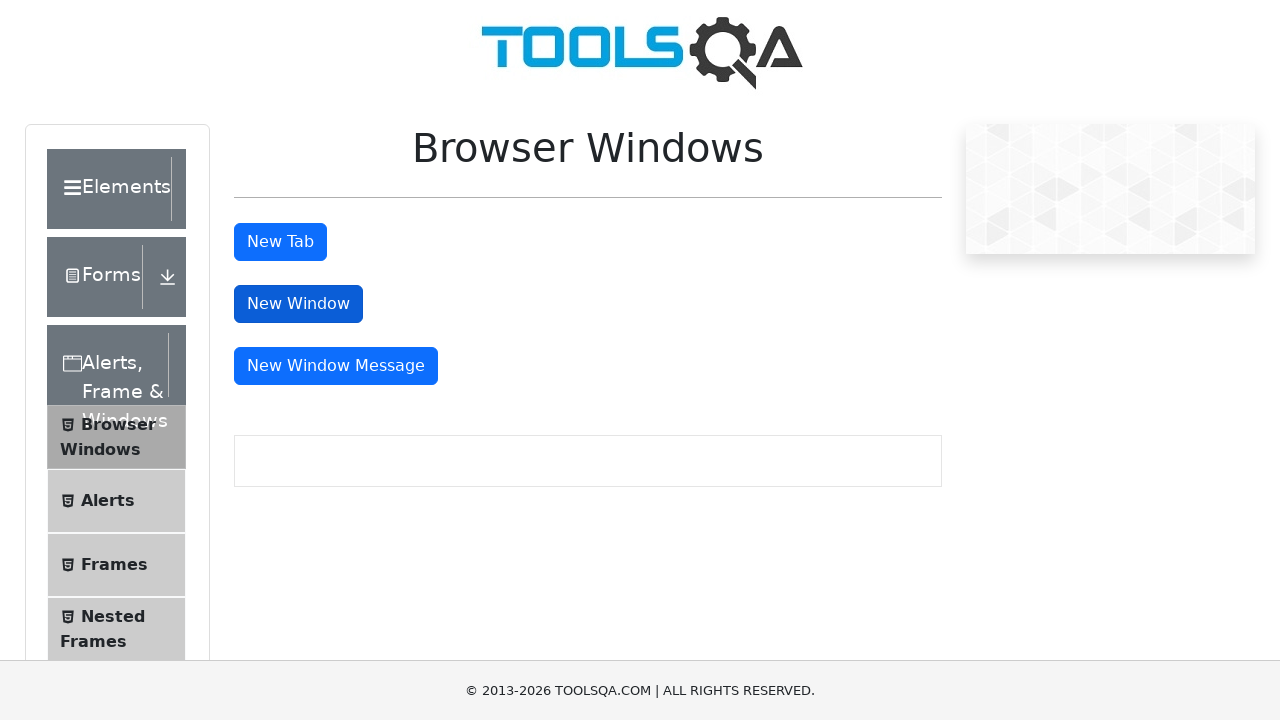

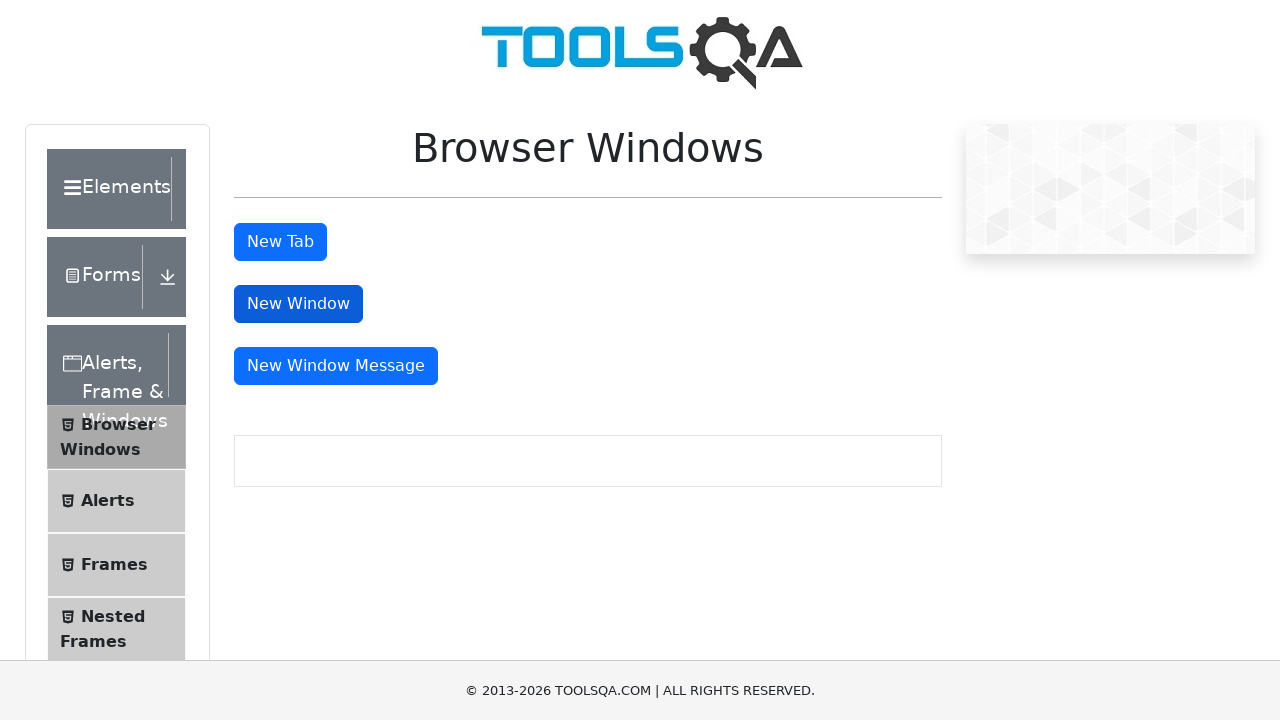